Tests interaction with a practice automation page by clicking on a blogs menu, scrolling down, clicking a checkbox, clicking on text, and reading a link text

Starting URL: http://omayo.blogspot.com/

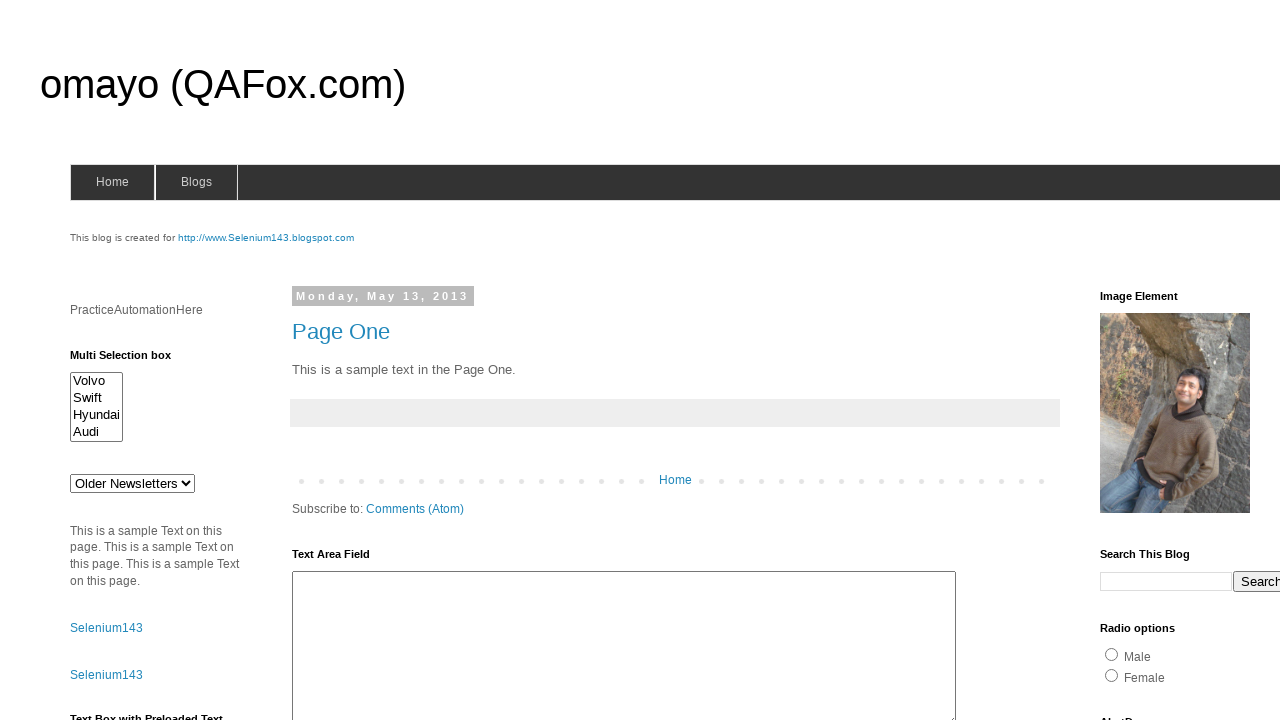

Clicked on blogs menu at (196, 182) on span#blogsmenu
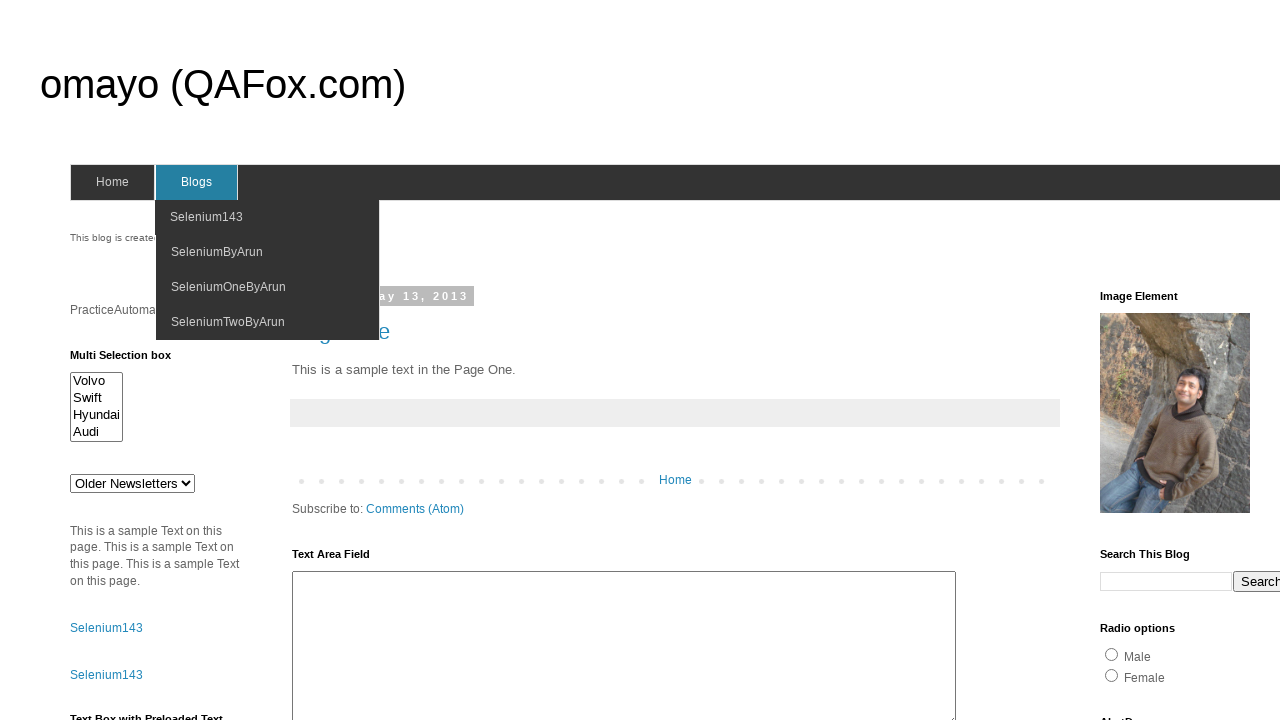

Scrolled down the page by 400 pixels
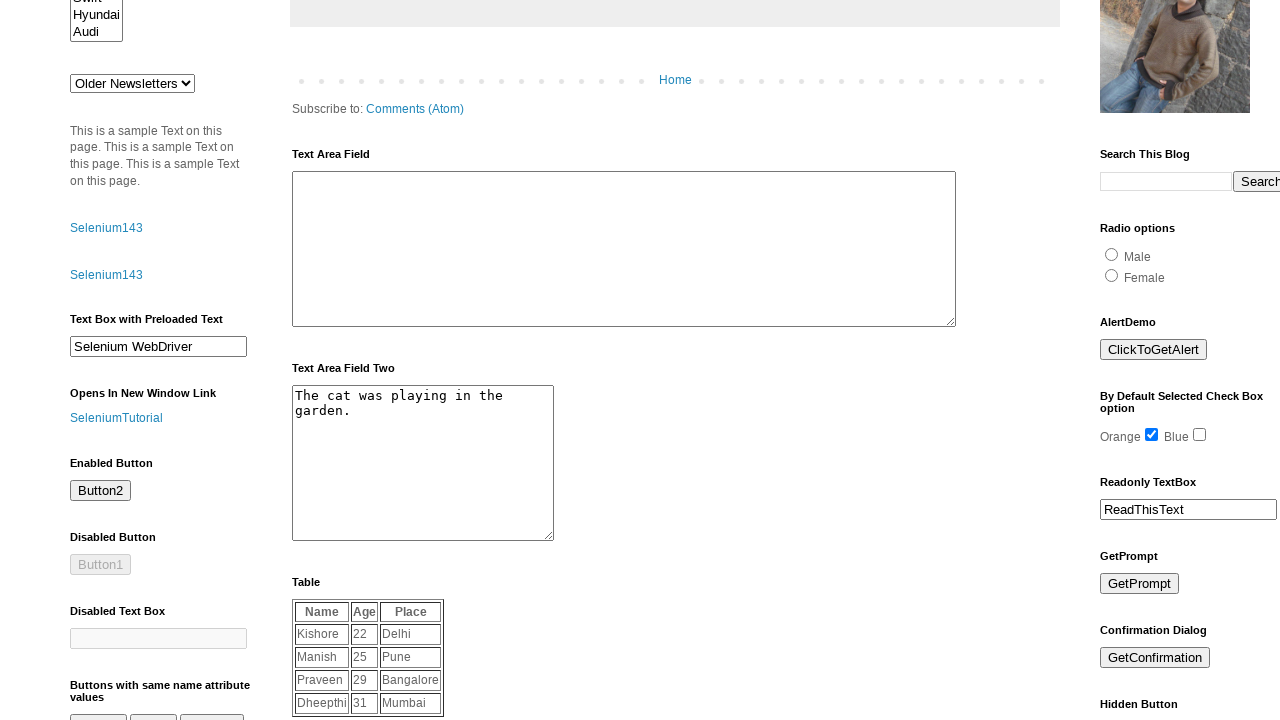

Clicked on checkbox1 at (1152, 435) on input#checkbox1
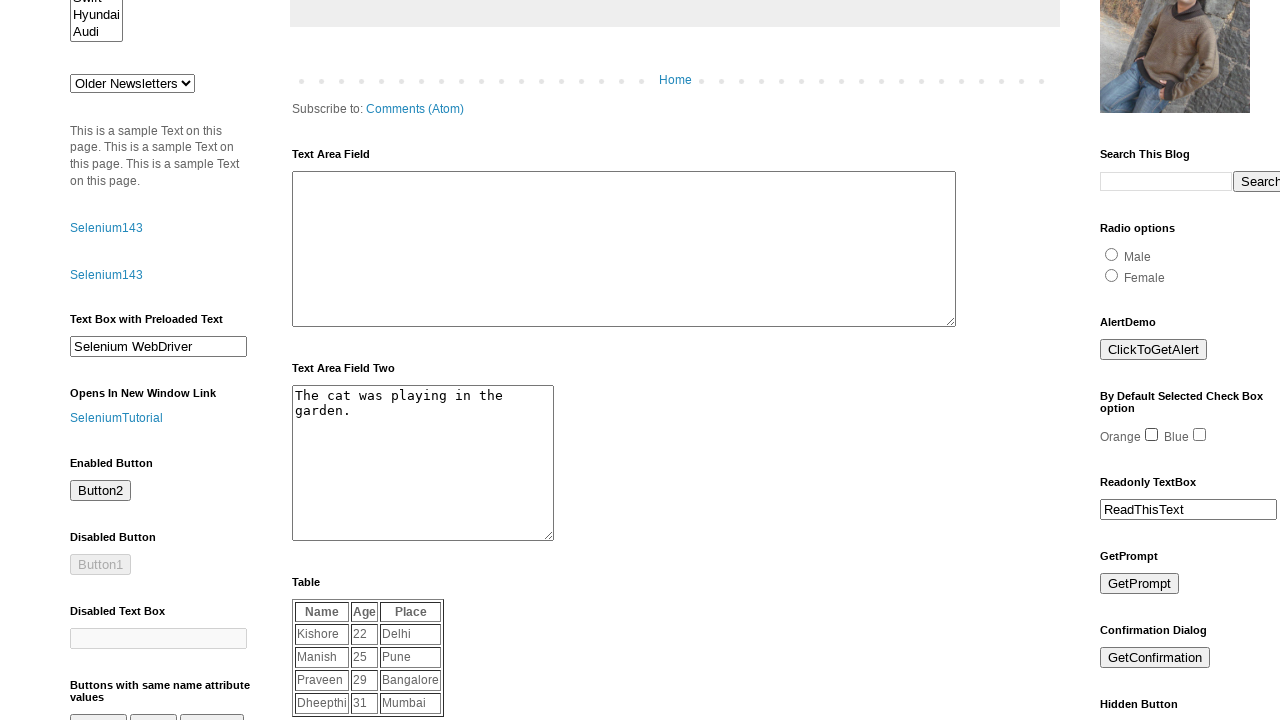

Clicked on 'PracticeAutomationHere' text at (160, 310) on p:text('PracticeAutomationHere')
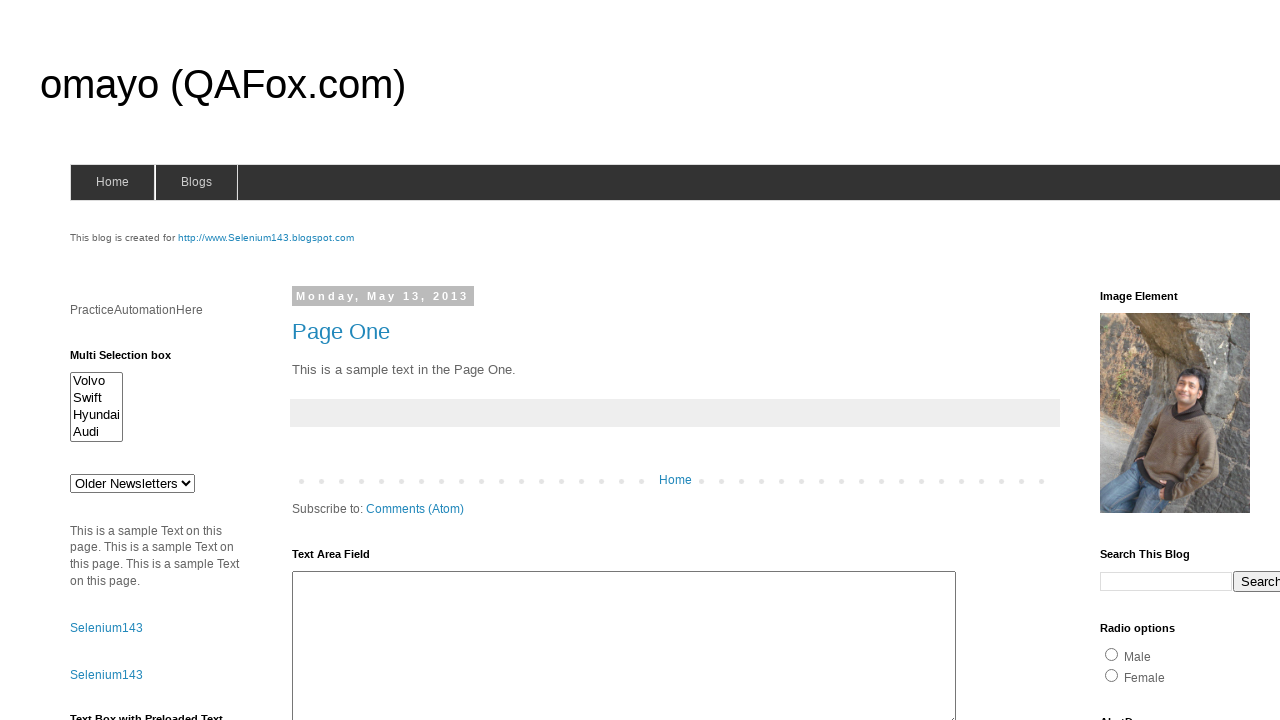

Retrieved text from compendiumdev link
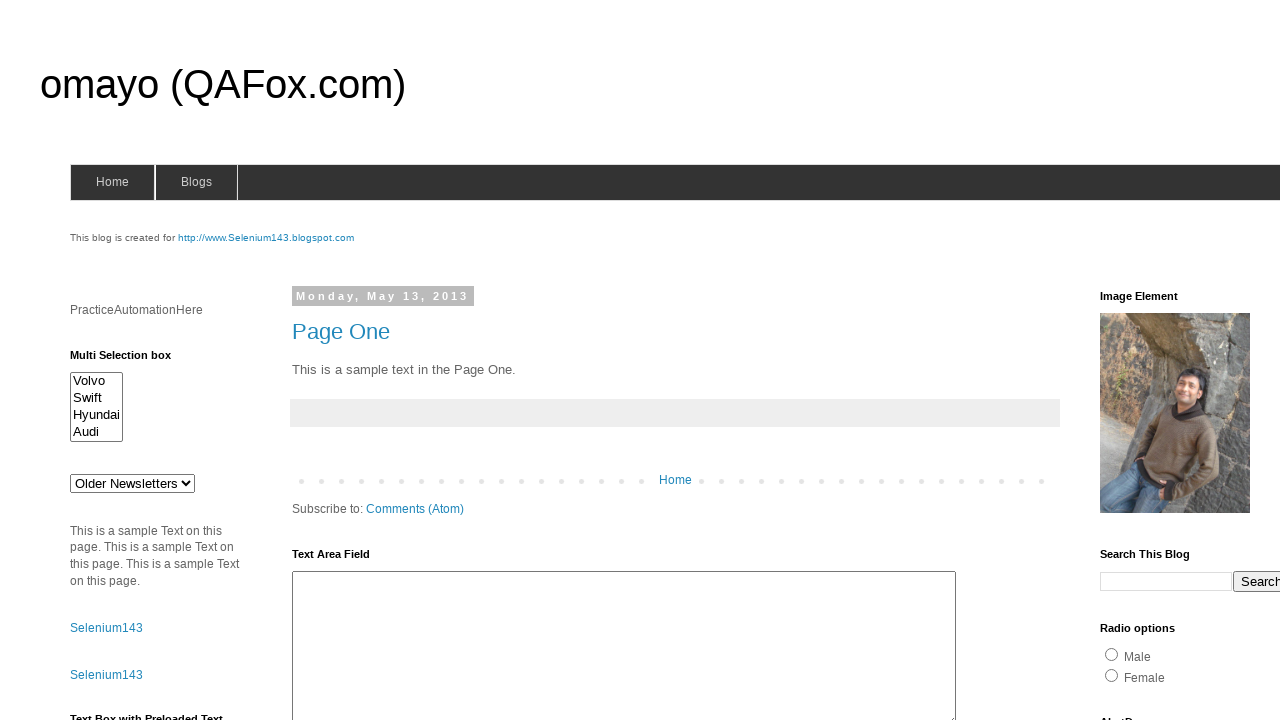

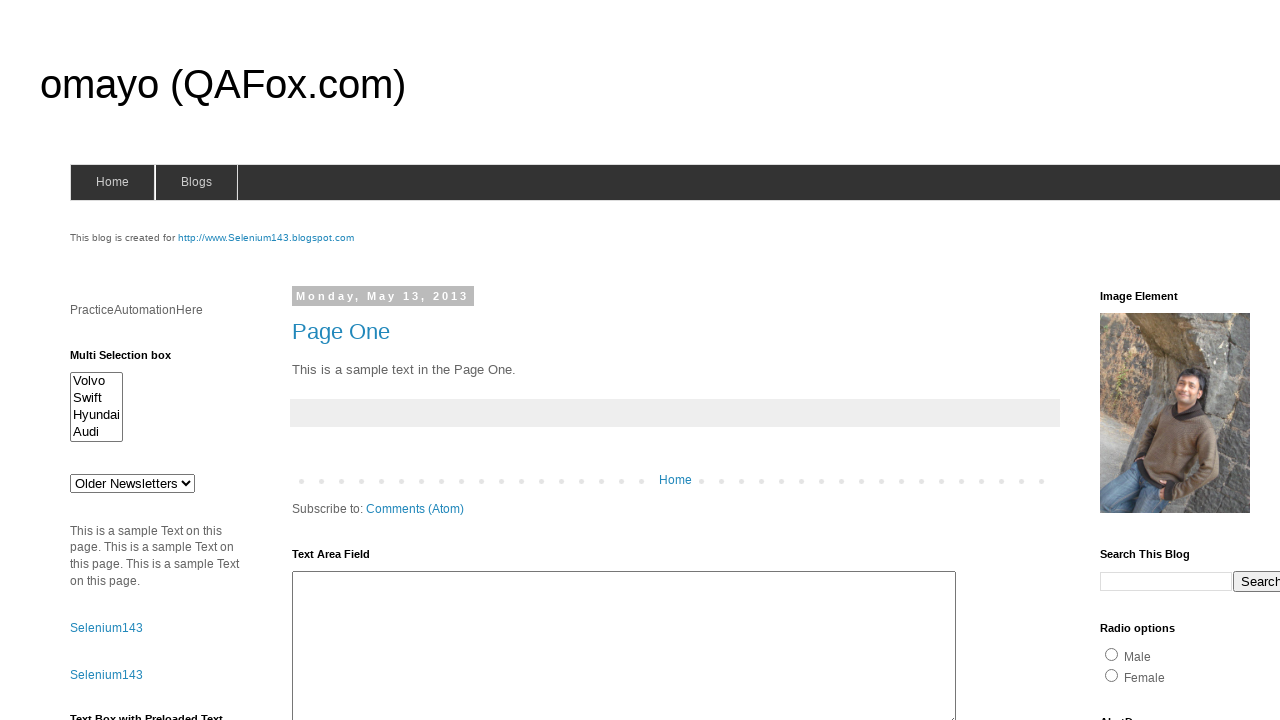